Tests handling of a simple JavaScript alert by clicking a button that triggers the alert and accepting it

Starting URL: https://testautomationpractice.blogspot.com/

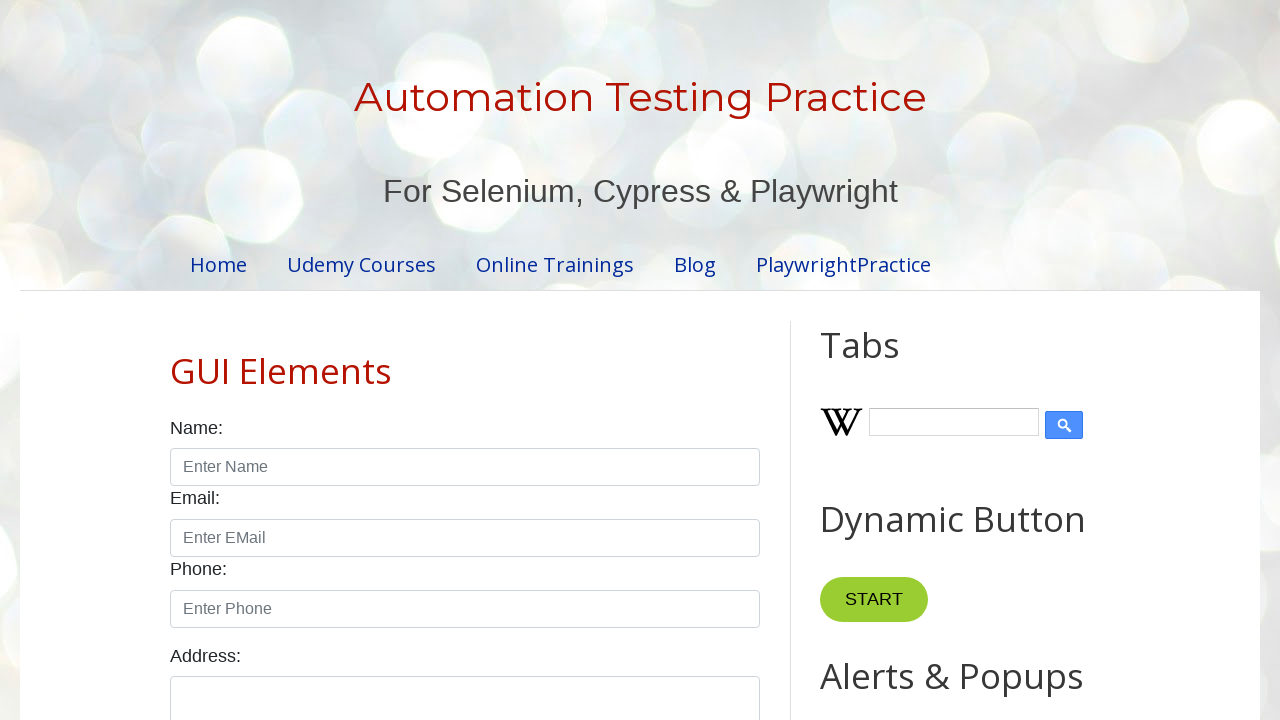

Set up dialog handler to accept alerts
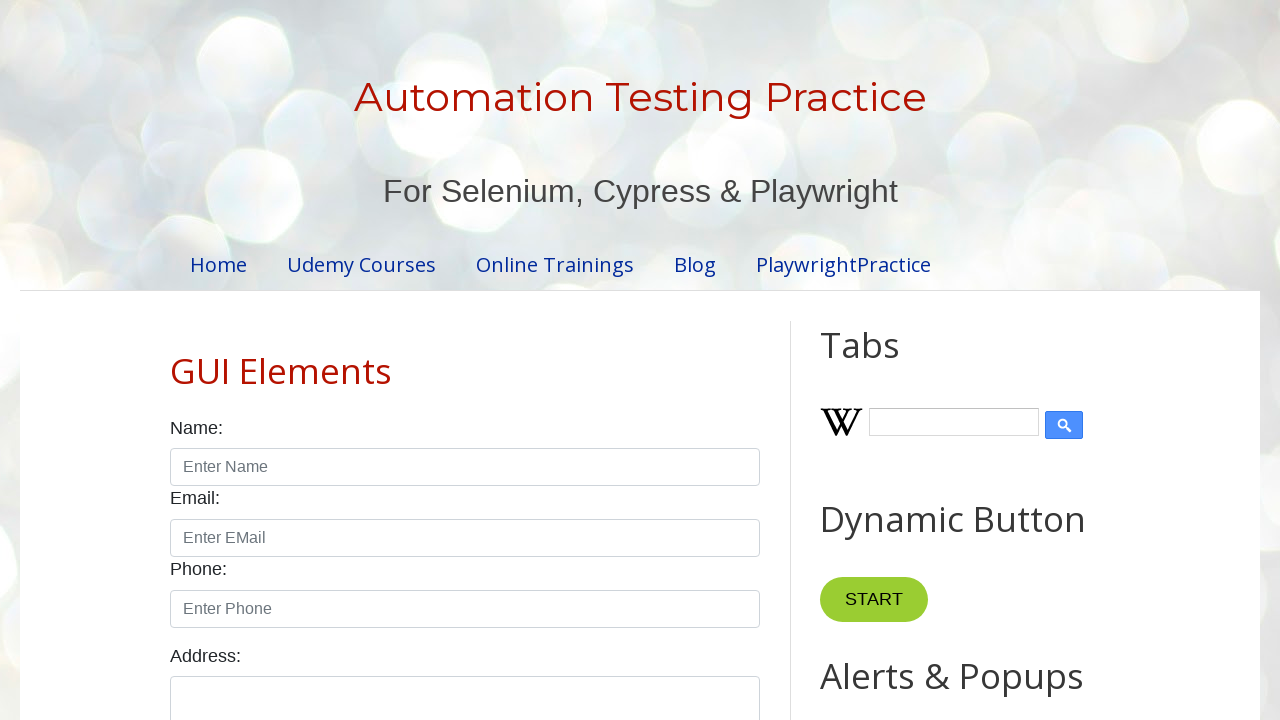

Clicked alert button to trigger simple JavaScript alert at (888, 361) on button#alertBtn
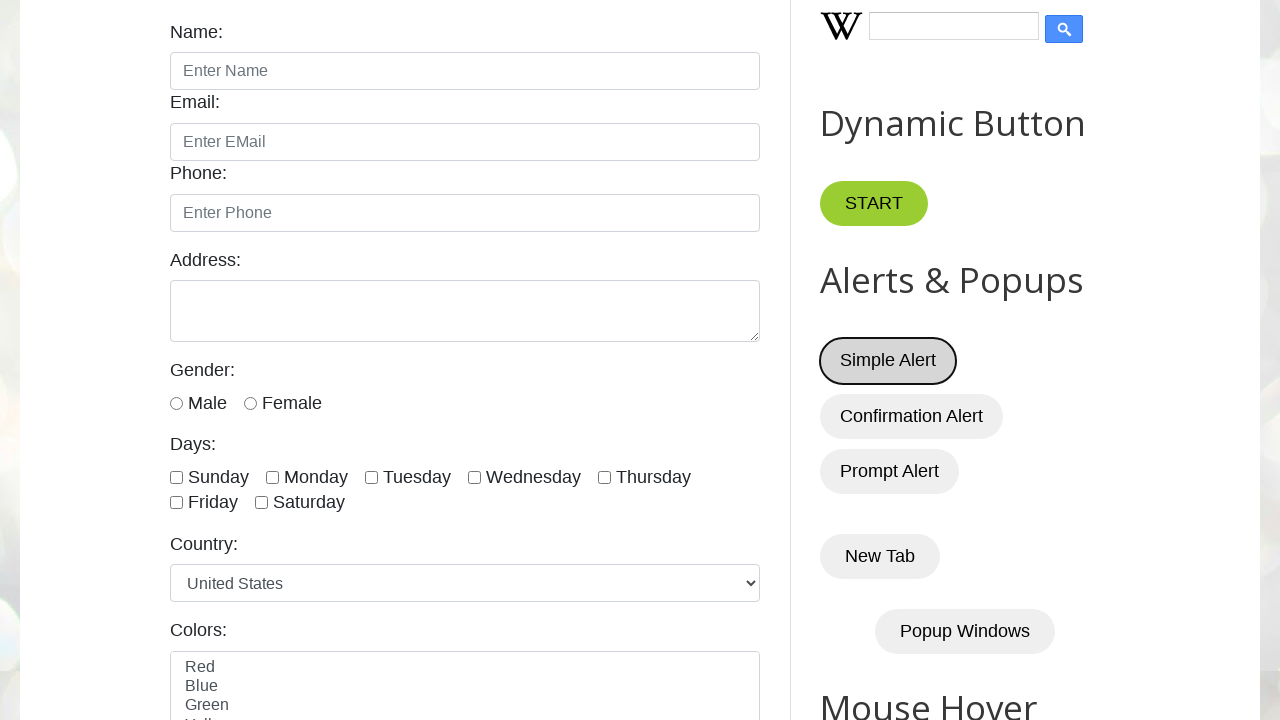

Waited for alert dialog to be handled
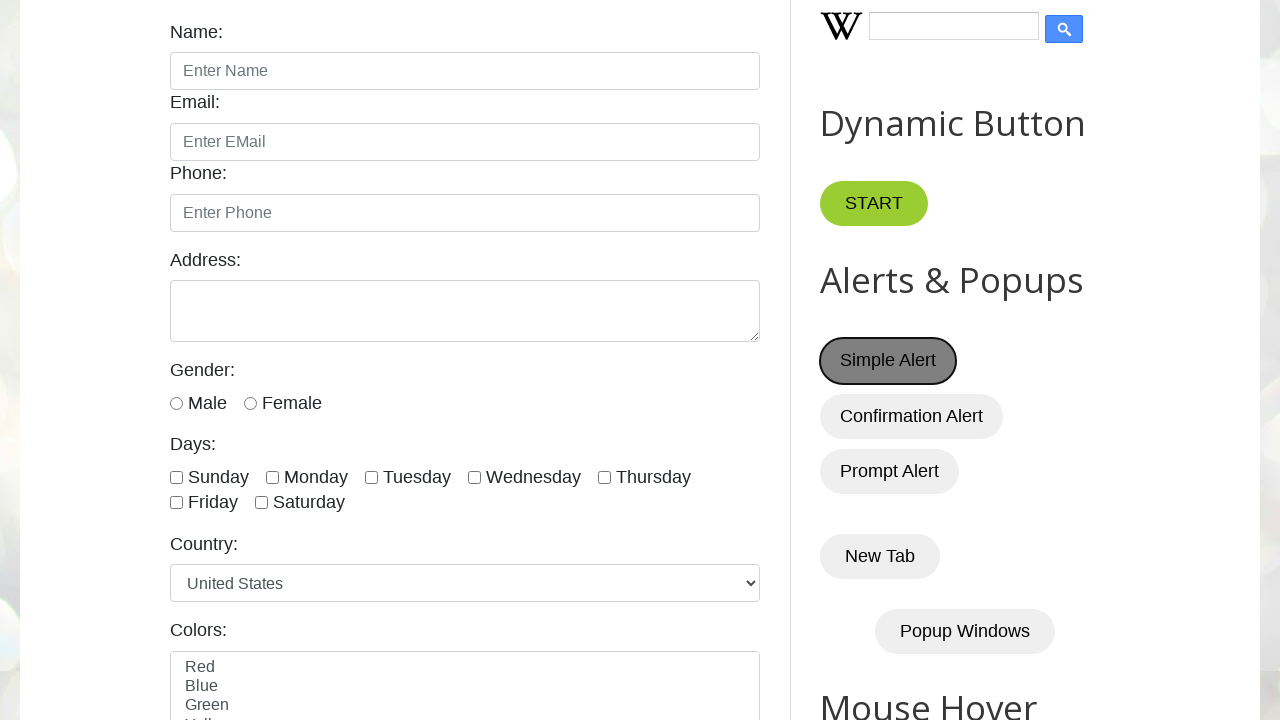

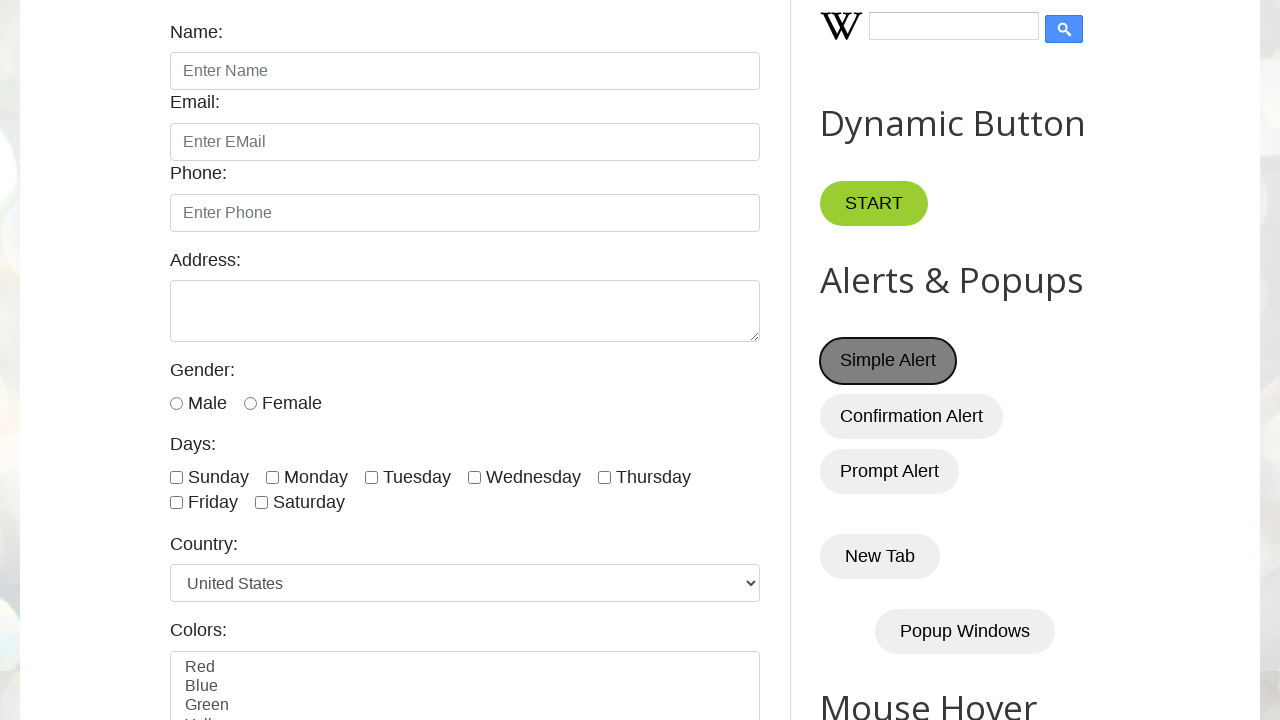